Navigates to Free CRM website and verifies that section headers are present on the page

Starting URL: https://classic.freecrm.com

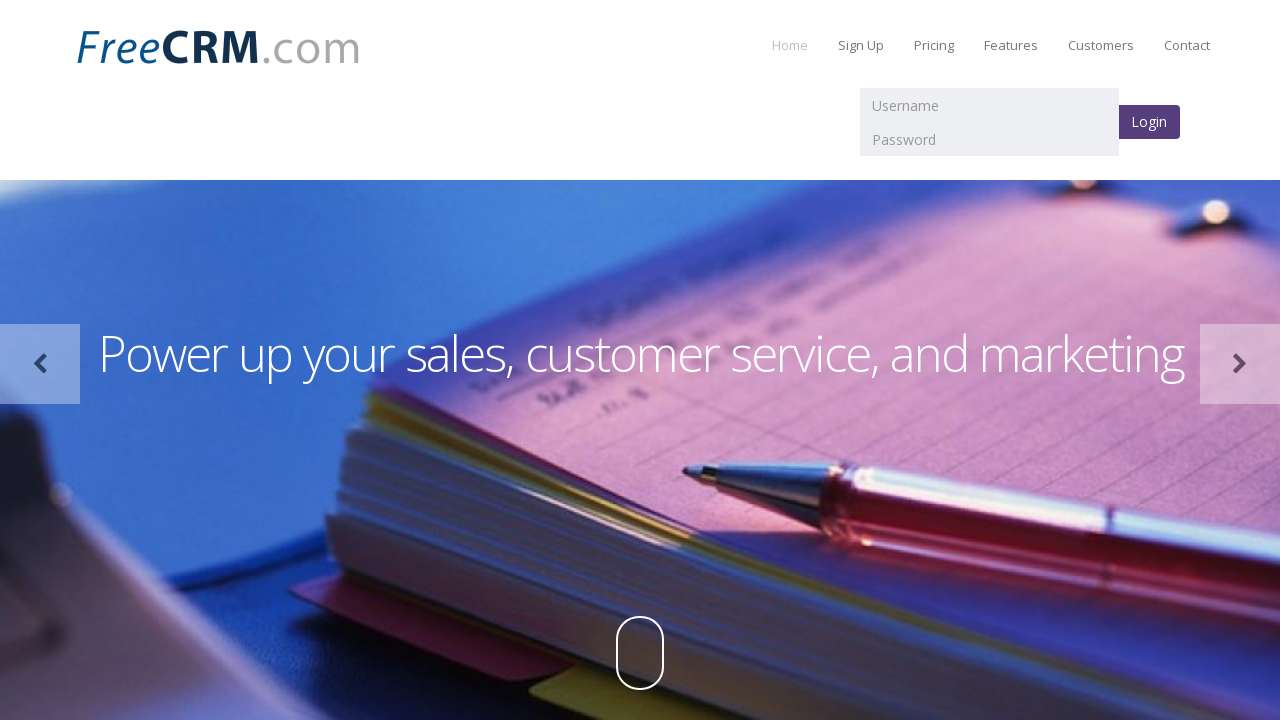

Details section loaded on Free CRM page
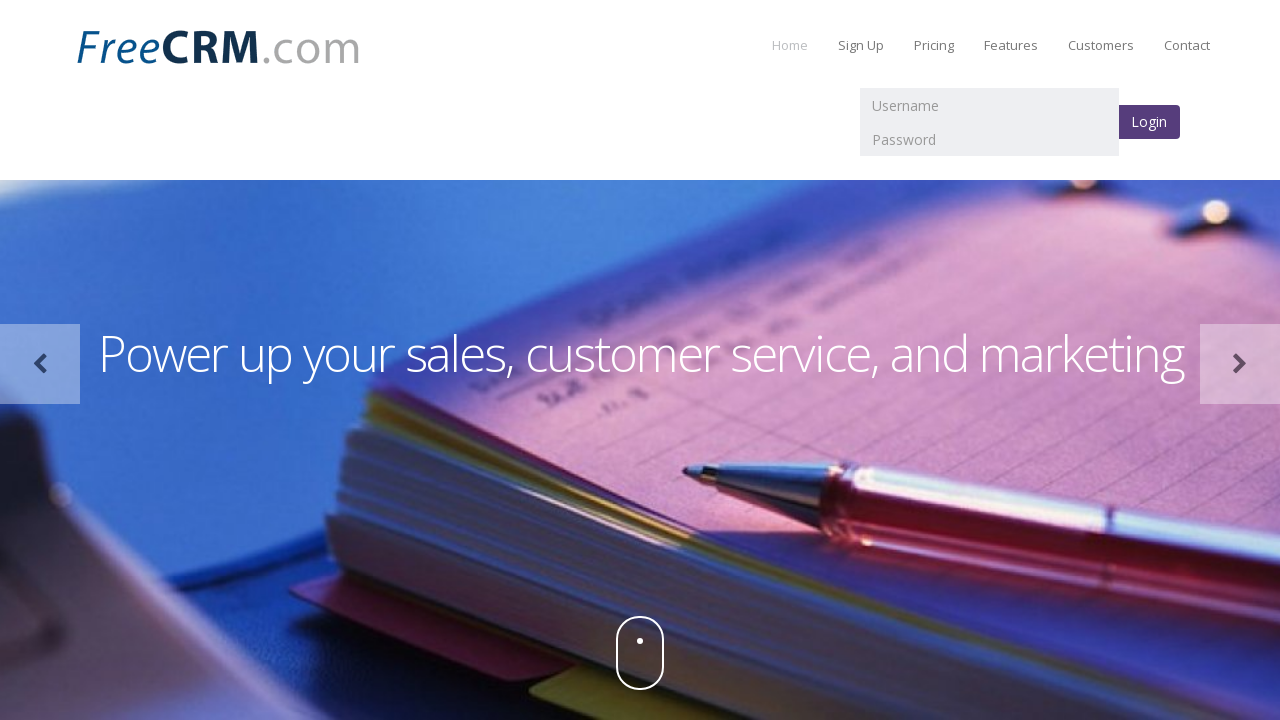

Section headers (h3) verified in details section
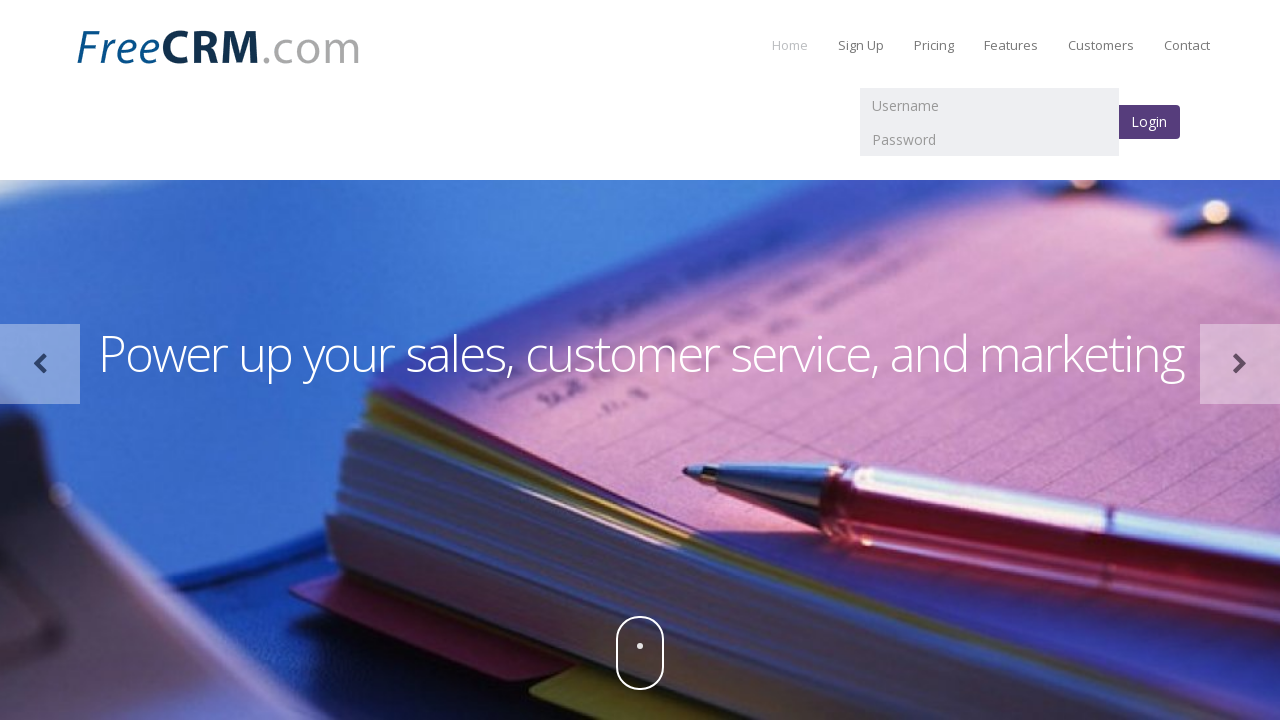

Retrieved all section headers from details section
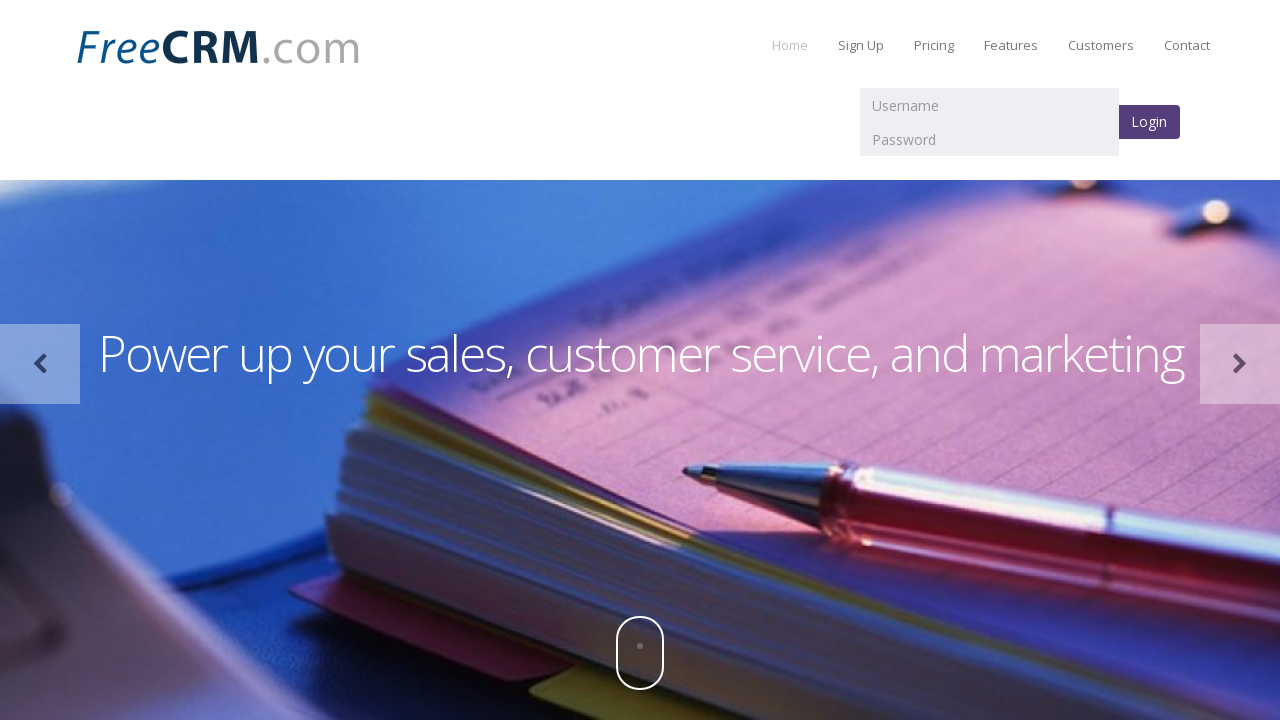

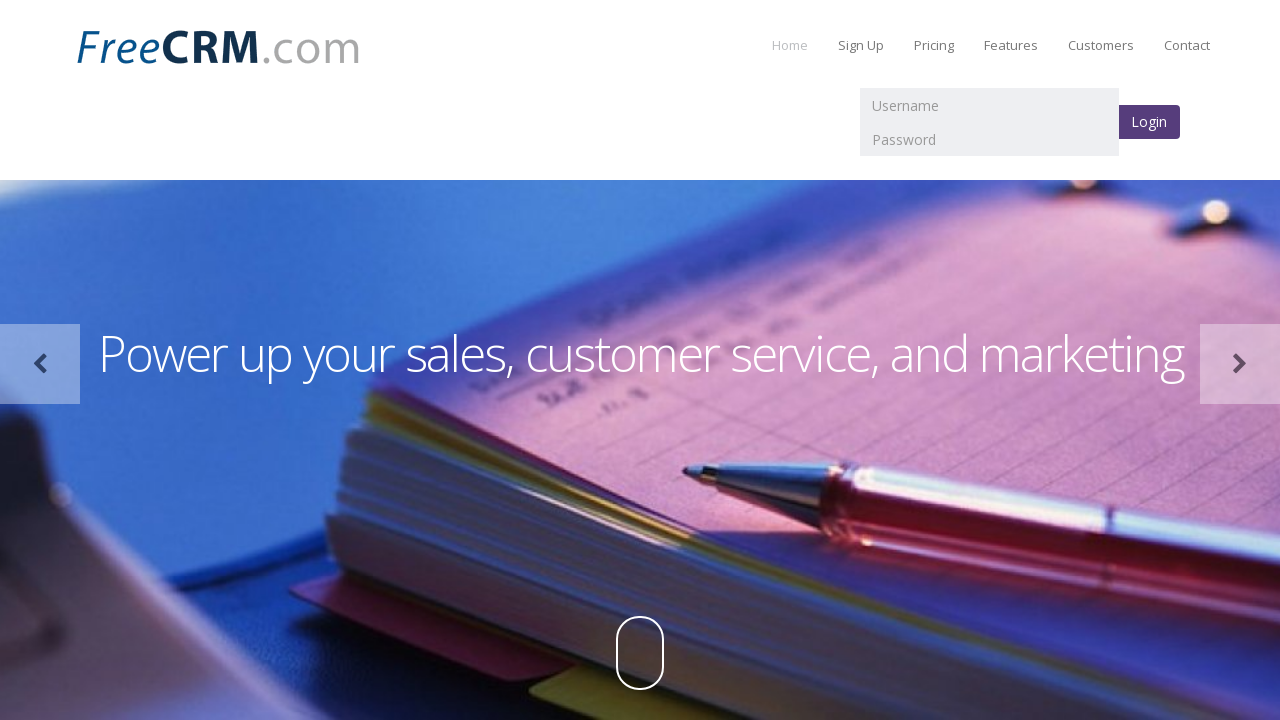